Navigates to WebdriverIO homepage and verifies the Get Started button is displayed

Starting URL: https://webdriver.io

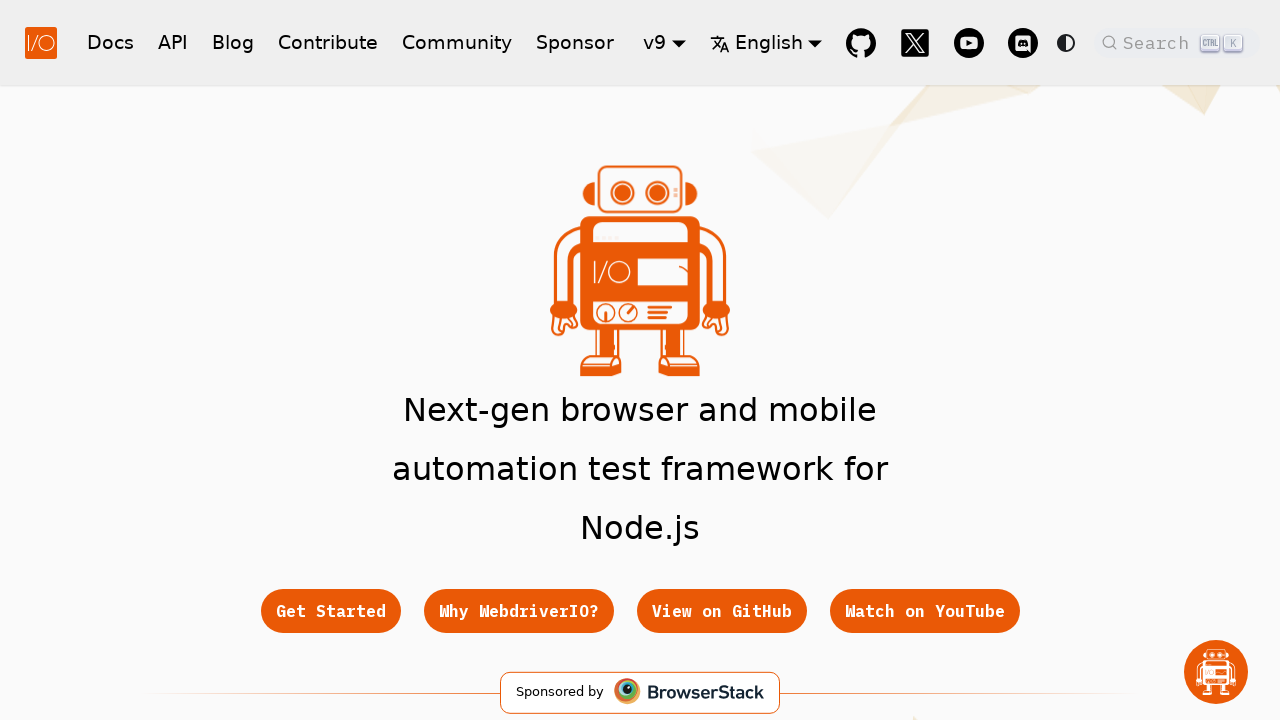

Navigated to WebdriverIO homepage
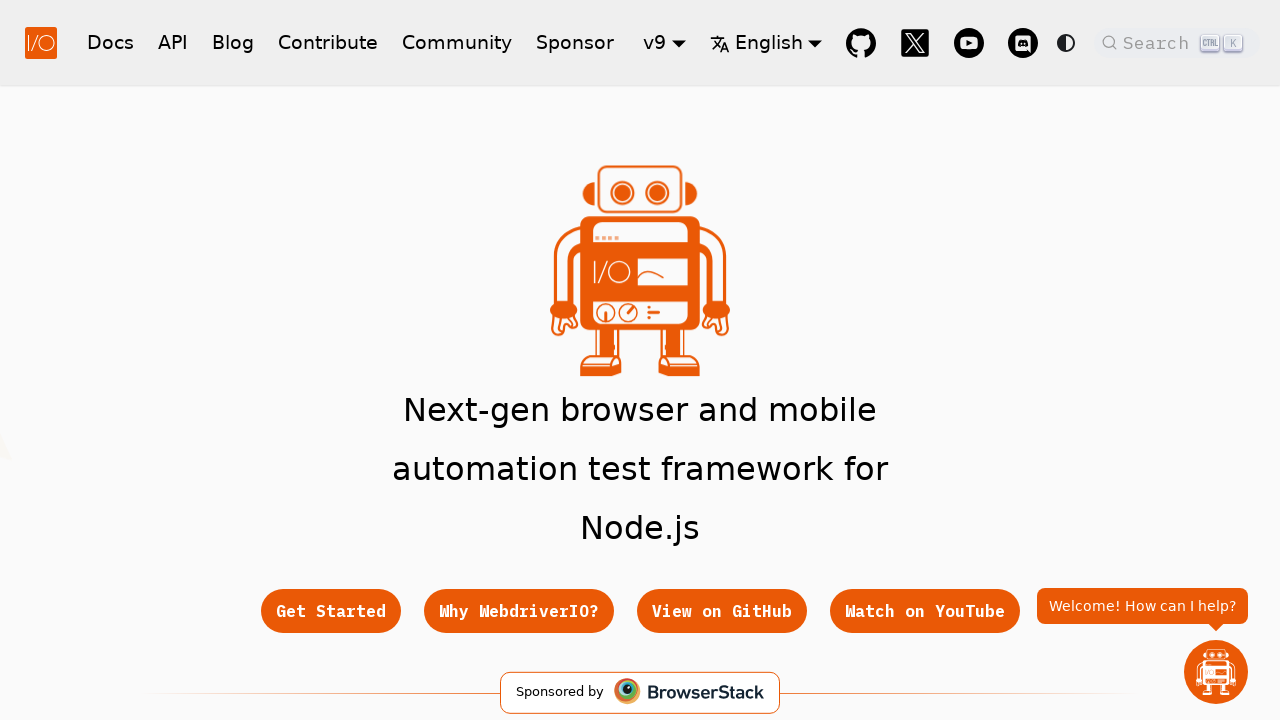

Get Started button is visible
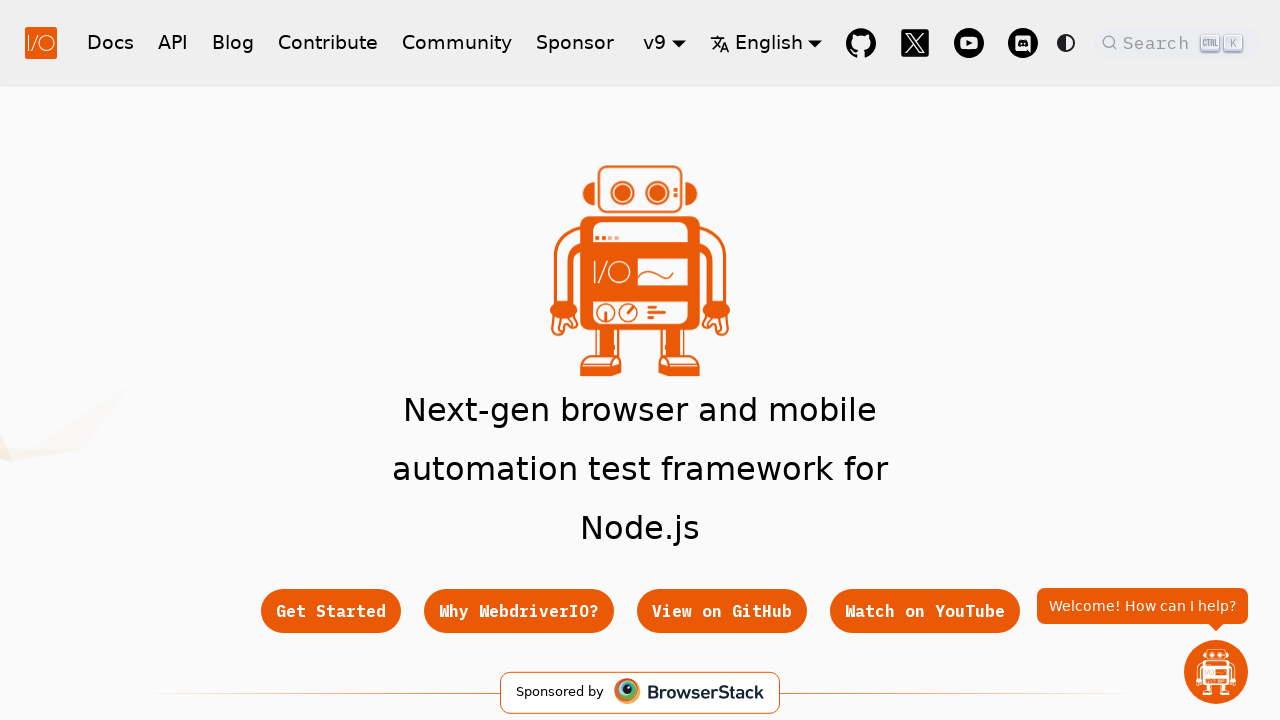

Verified Get Started button is displayed
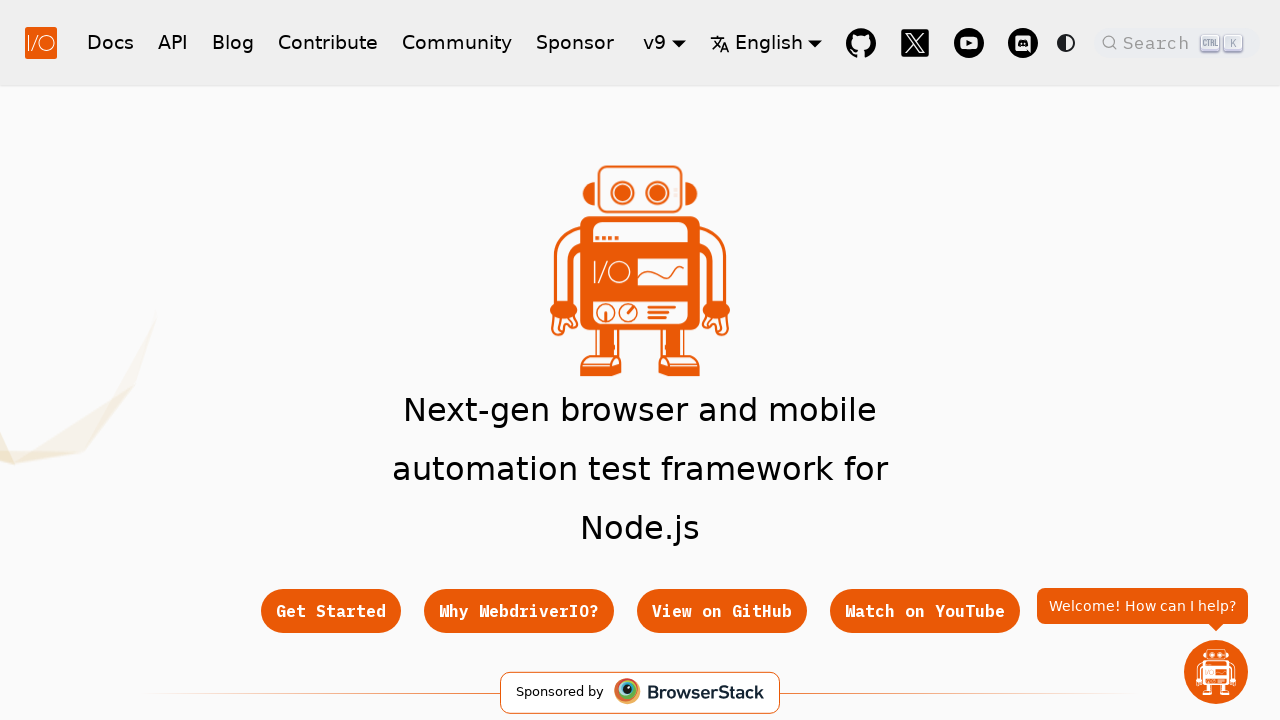

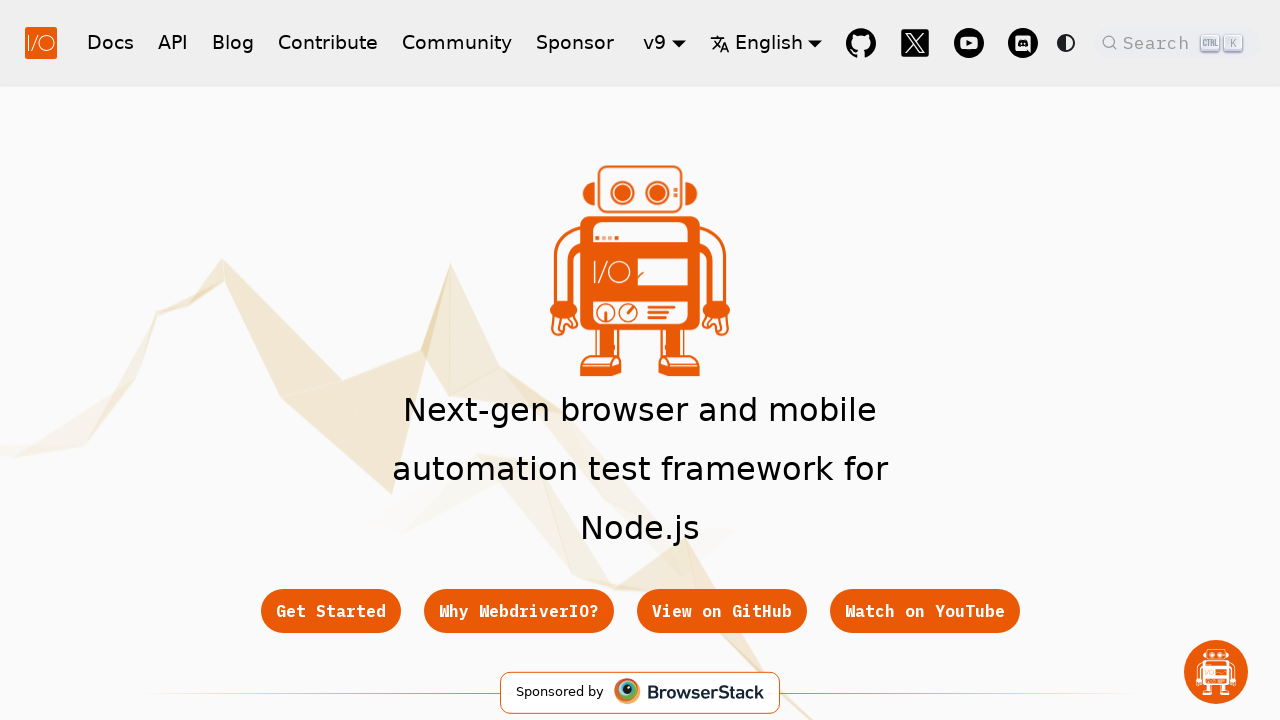